Tests browser navigation operations including navigating back, forward, and refreshing the page

Starting URL: https://contacts-app.tobbymarshall815.vercel.app/home

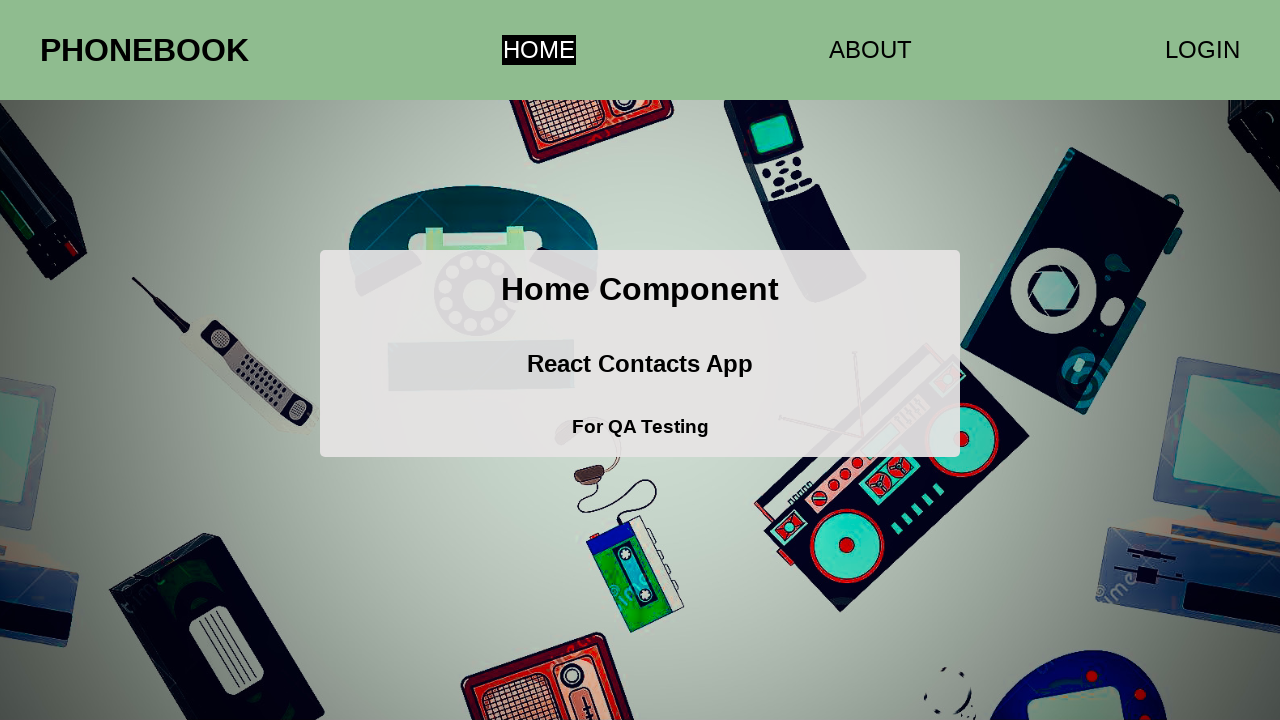

Navigated back in browser history
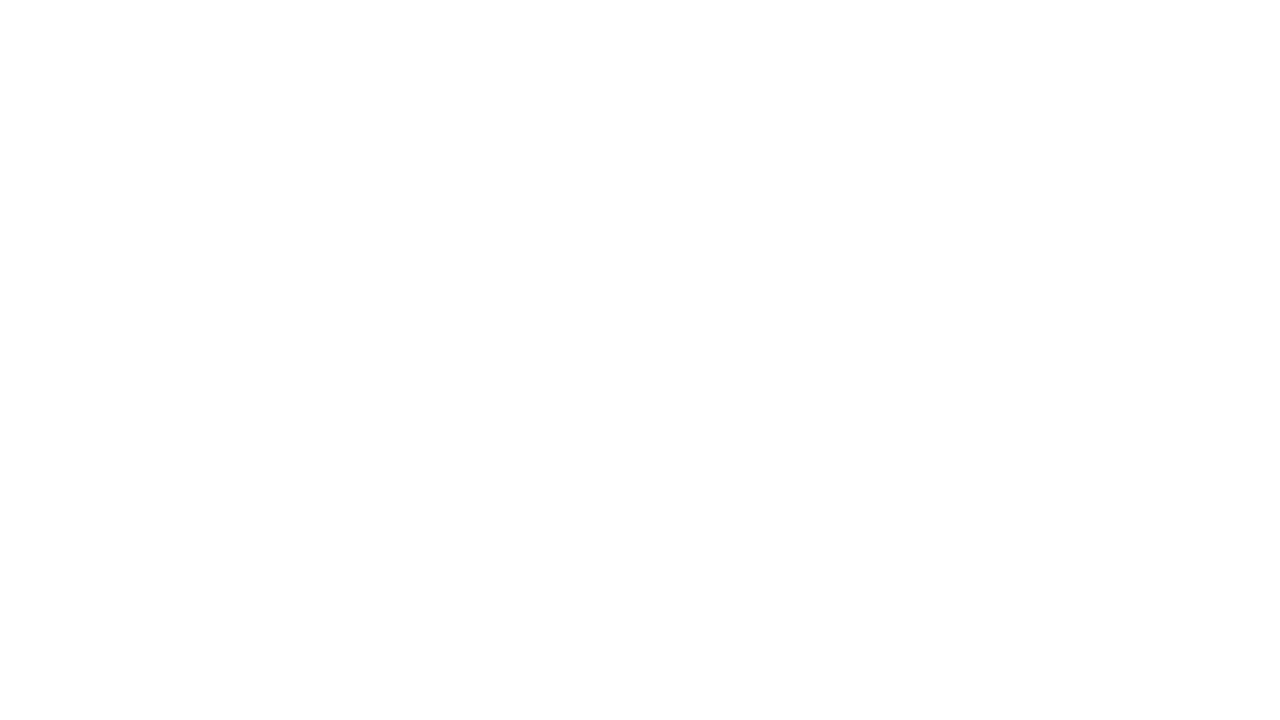

Navigated forward in browser history
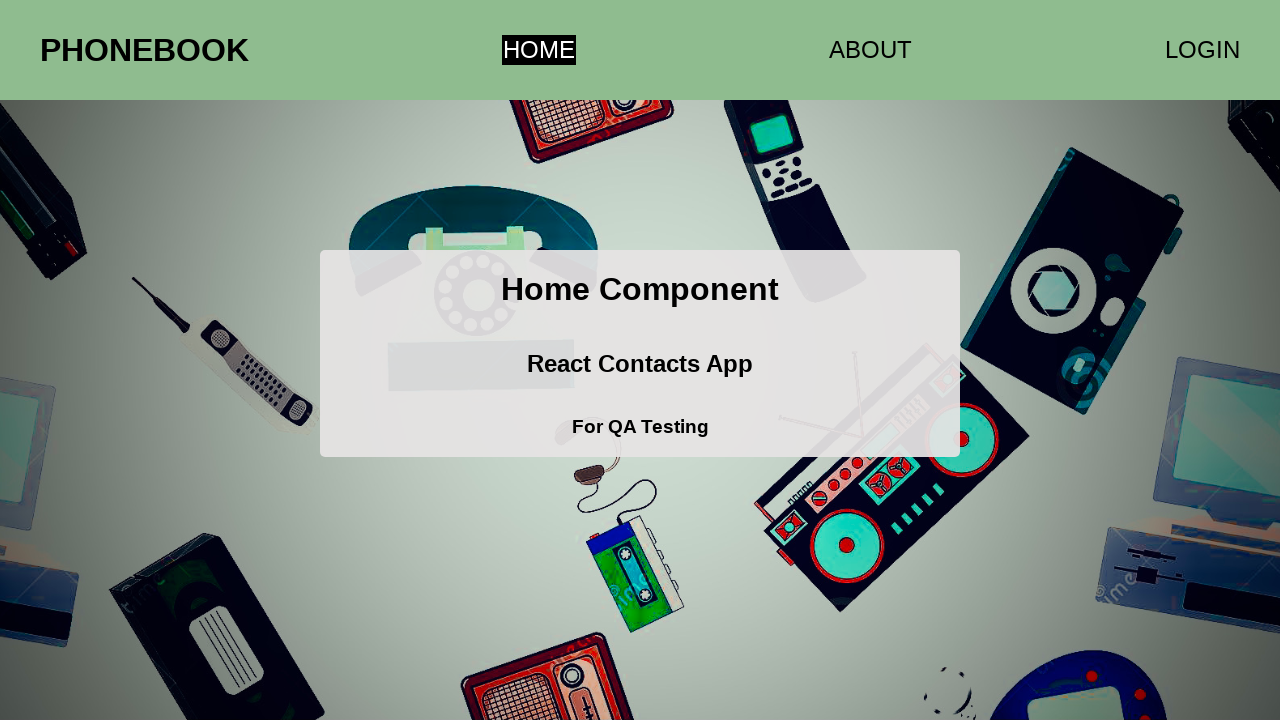

Refreshed the current page
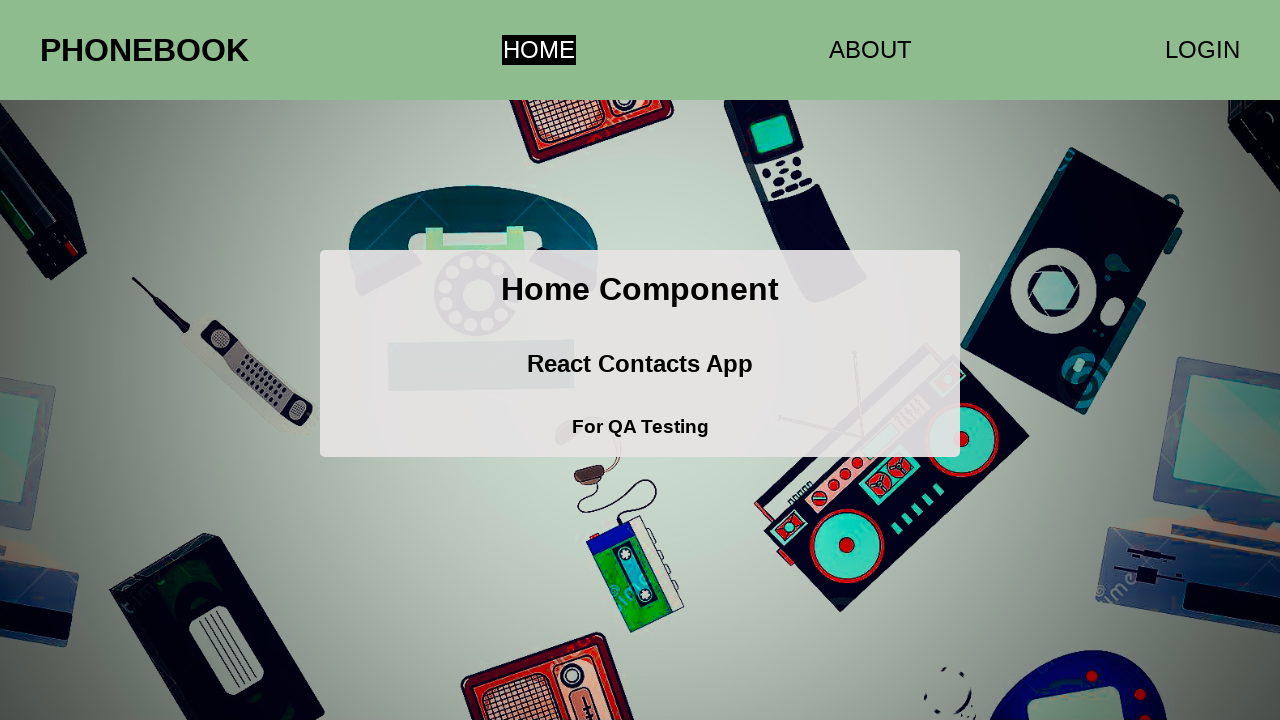

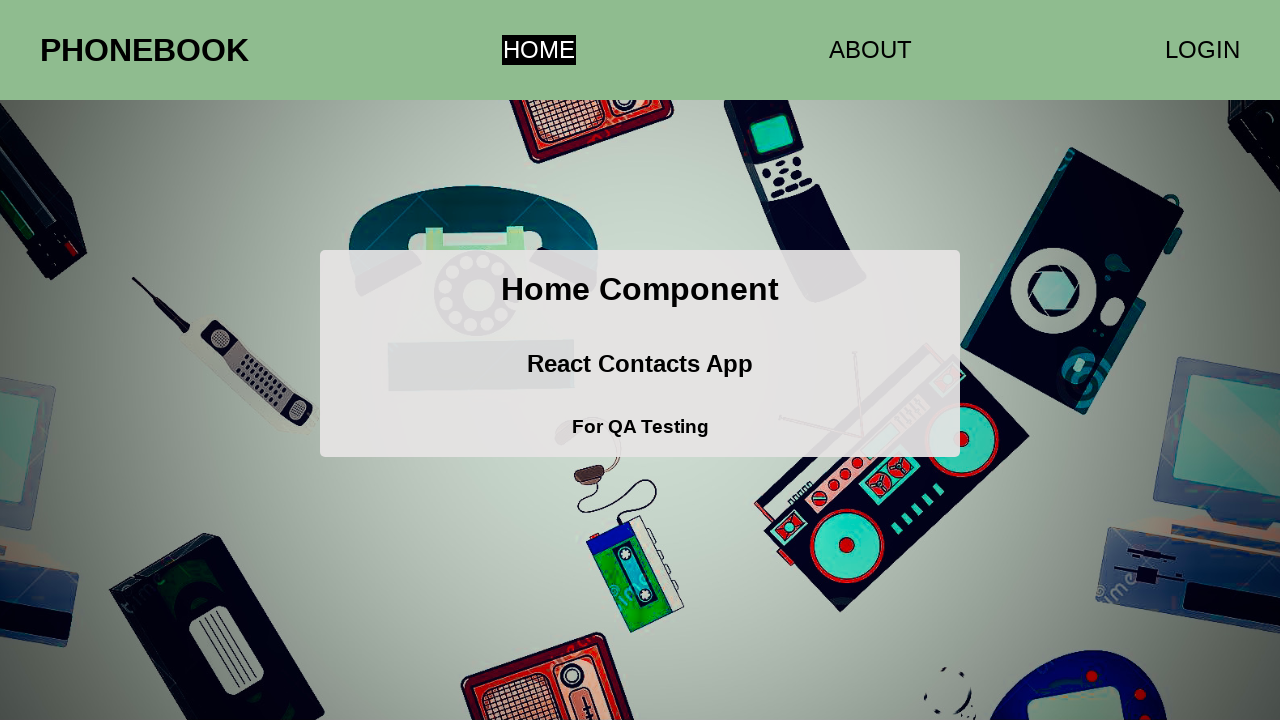